Tests that clicking Clear completed removes completed items from the list

Starting URL: https://demo.playwright.dev/todomvc

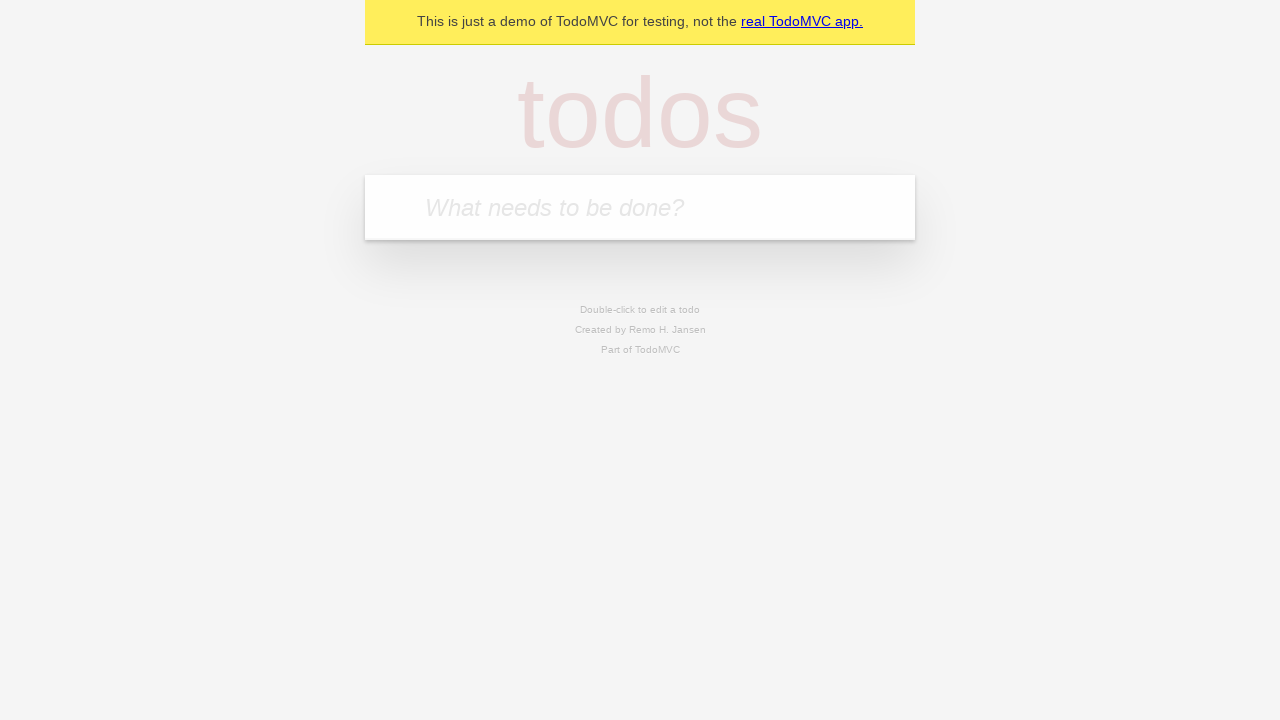

Filled todo input with 'buy some cheese' on internal:attr=[placeholder="What needs to be done?"i]
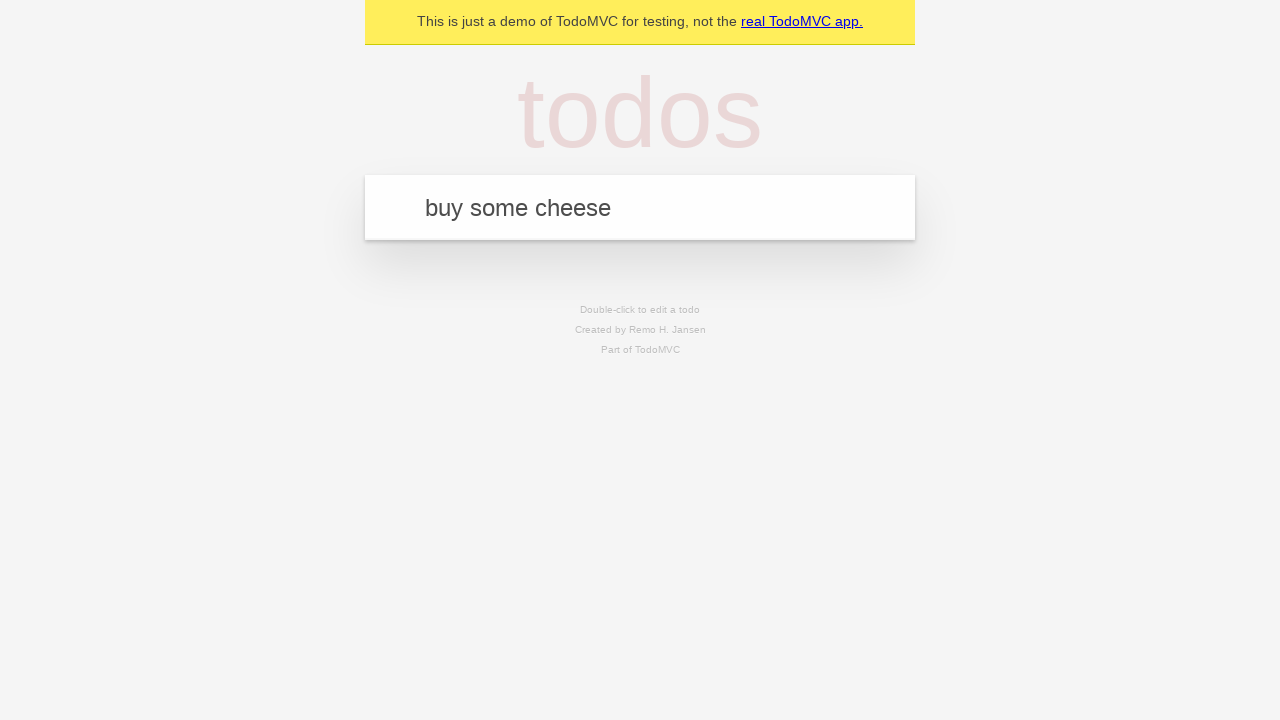

Pressed Enter to add todo 'buy some cheese' on internal:attr=[placeholder="What needs to be done?"i]
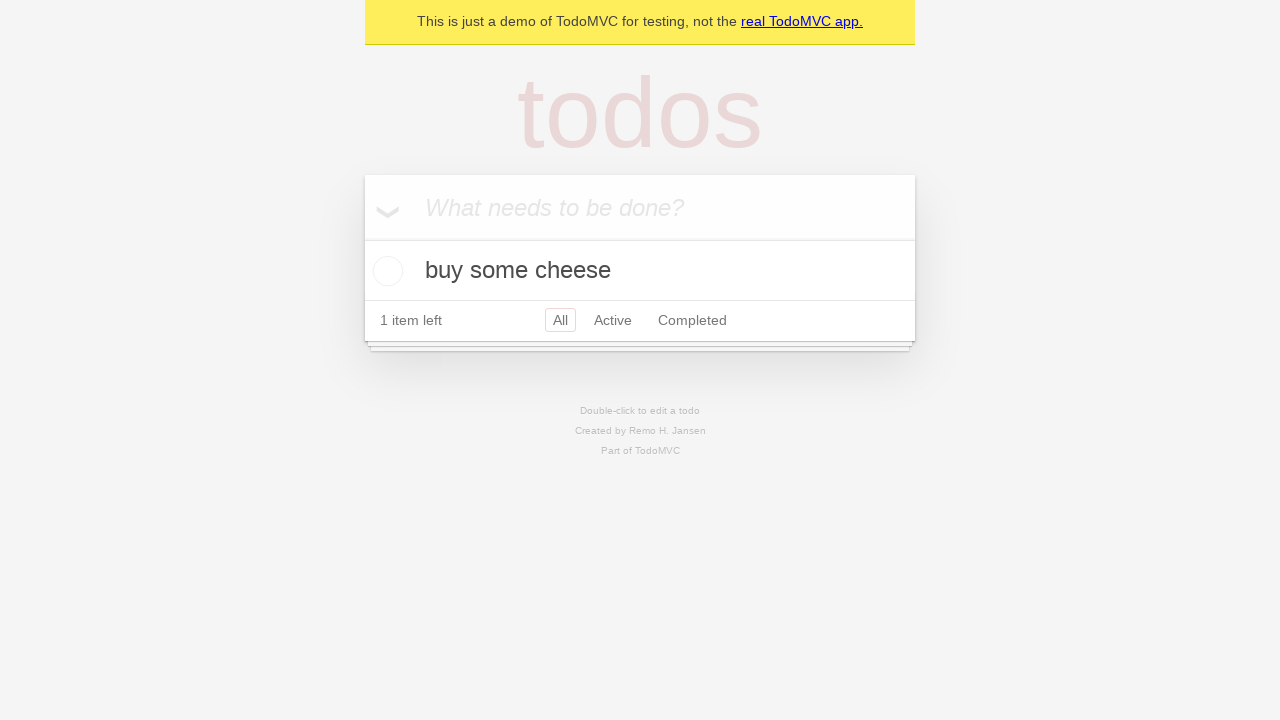

Filled todo input with 'feed the cat' on internal:attr=[placeholder="What needs to be done?"i]
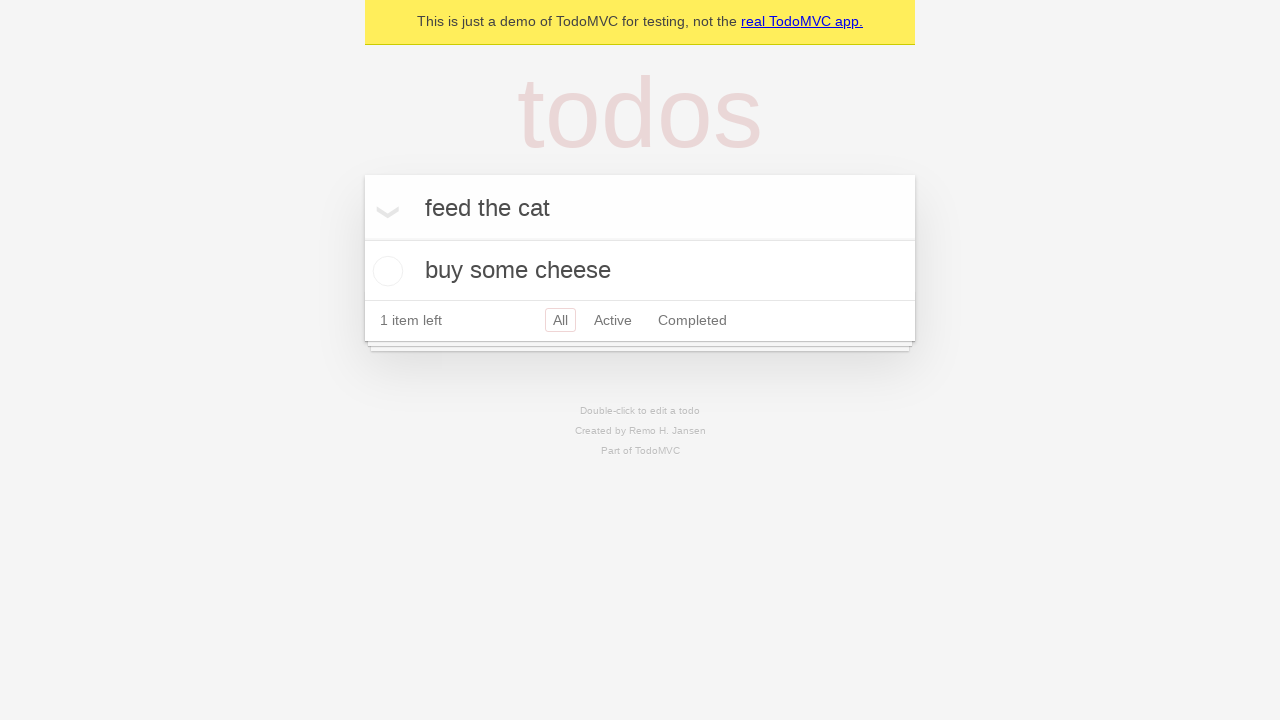

Pressed Enter to add todo 'feed the cat' on internal:attr=[placeholder="What needs to be done?"i]
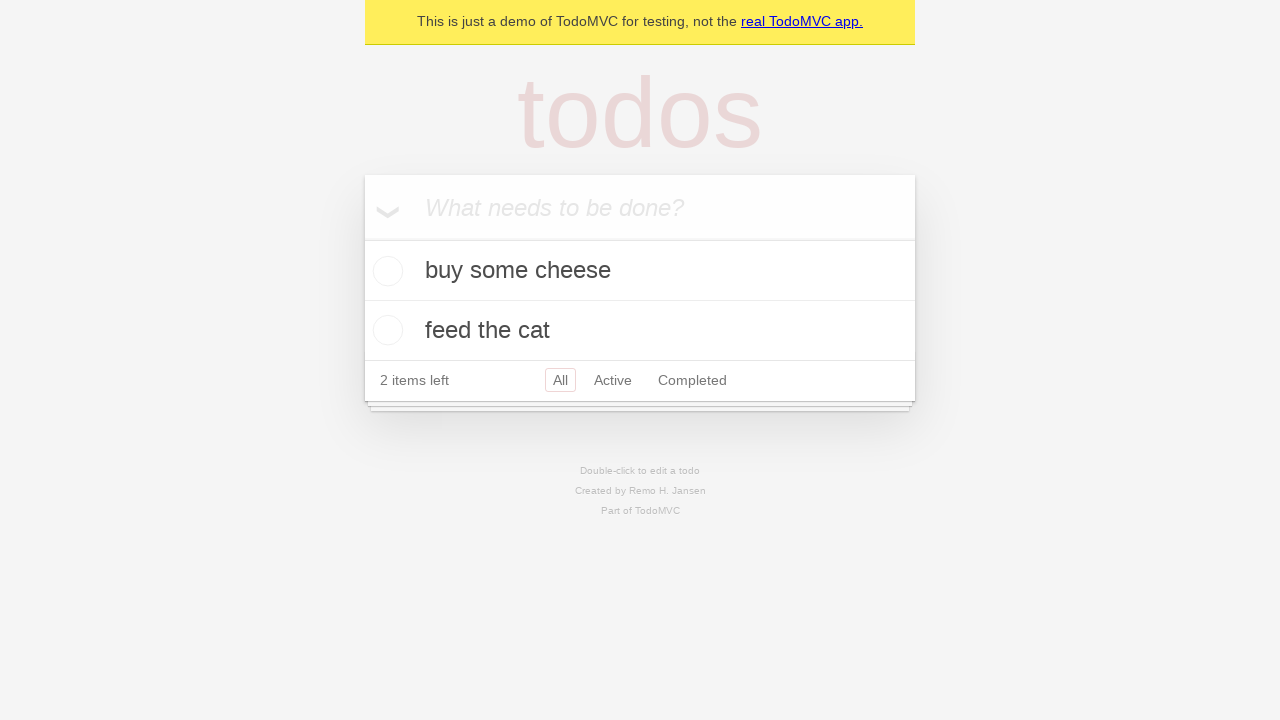

Filled todo input with 'book a doctors appointment' on internal:attr=[placeholder="What needs to be done?"i]
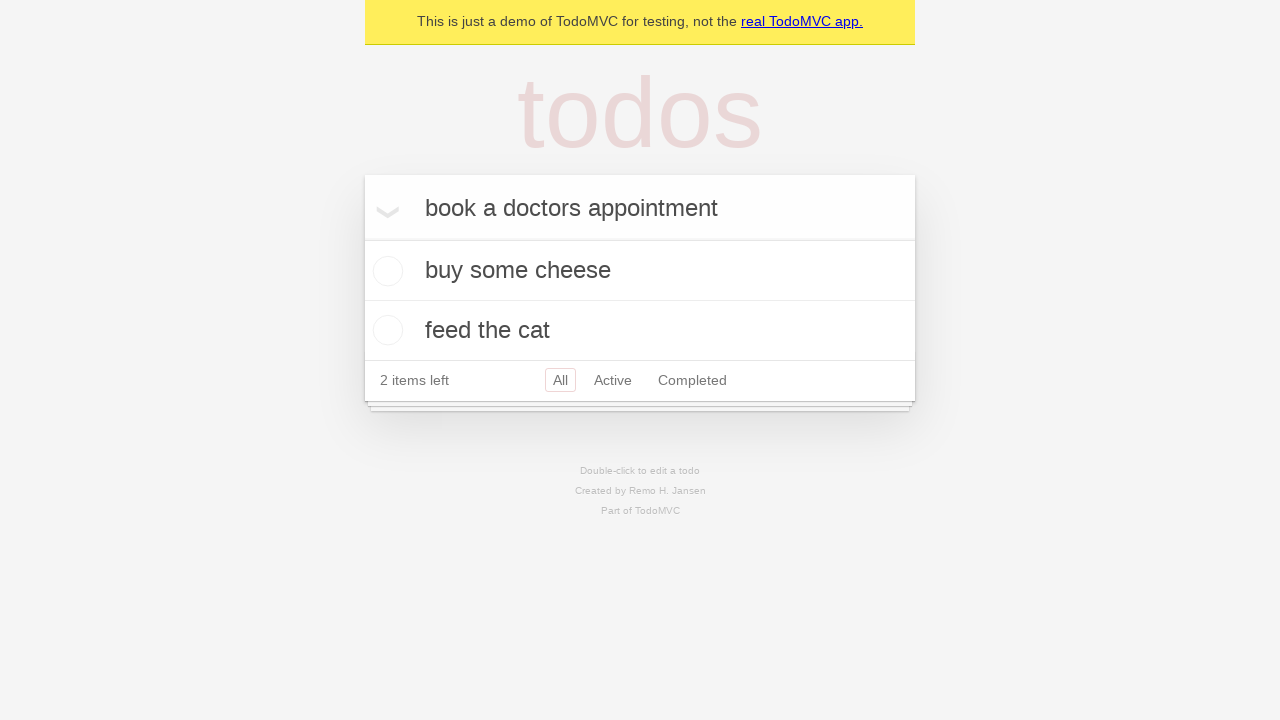

Pressed Enter to add todo 'book a doctors appointment' on internal:attr=[placeholder="What needs to be done?"i]
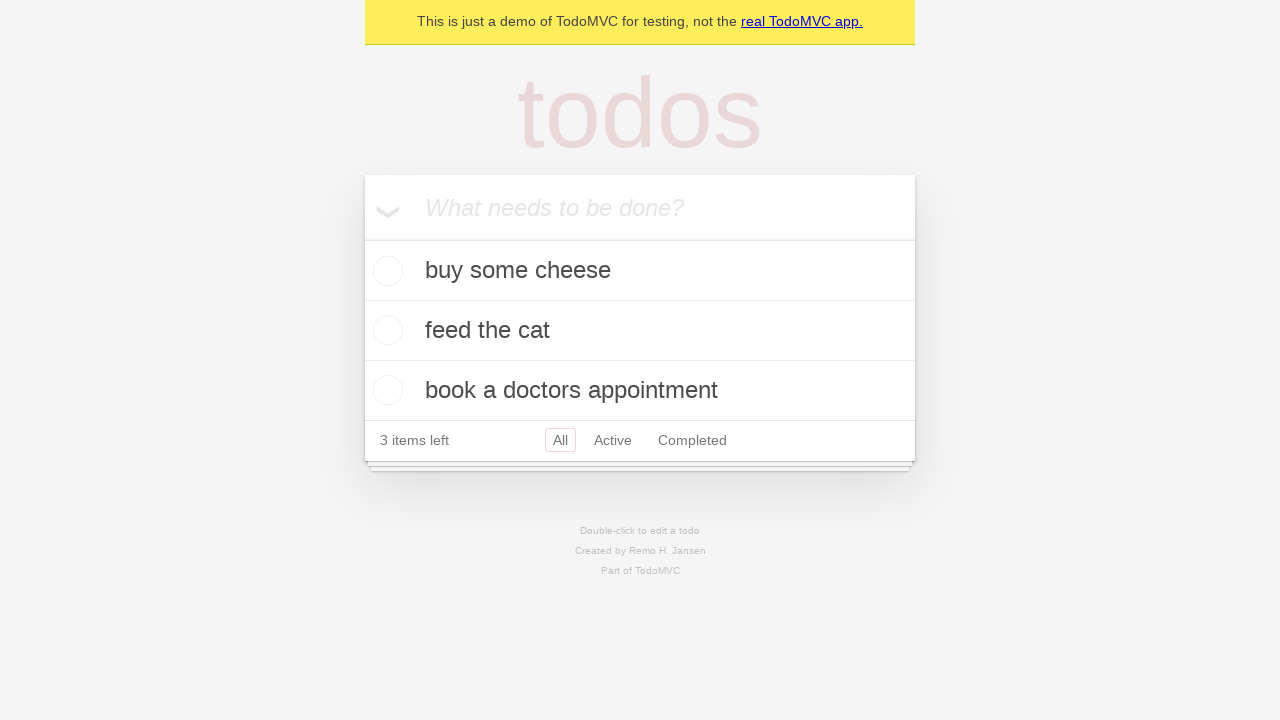

Retrieved all todo items from the list
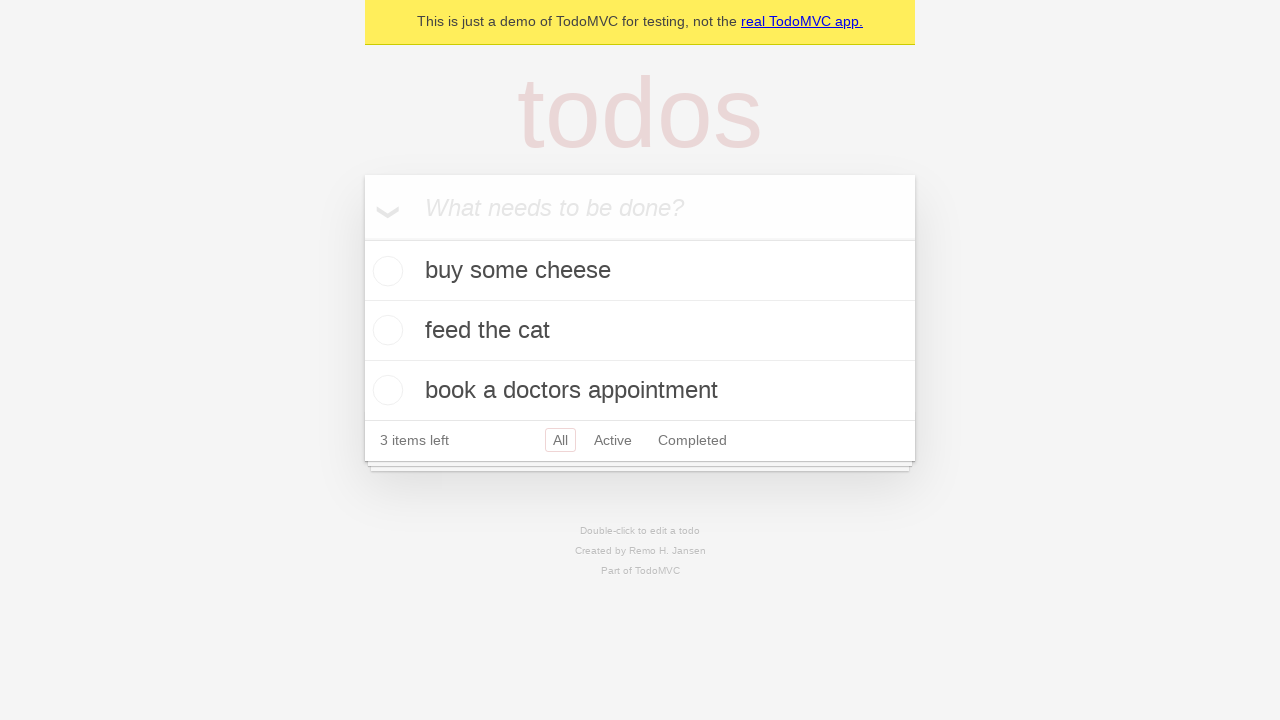

Checked the checkbox for the second todo item (feed the cat) at (385, 330) on internal:testid=[data-testid="todo-item"s] >> nth=1 >> internal:role=checkbox
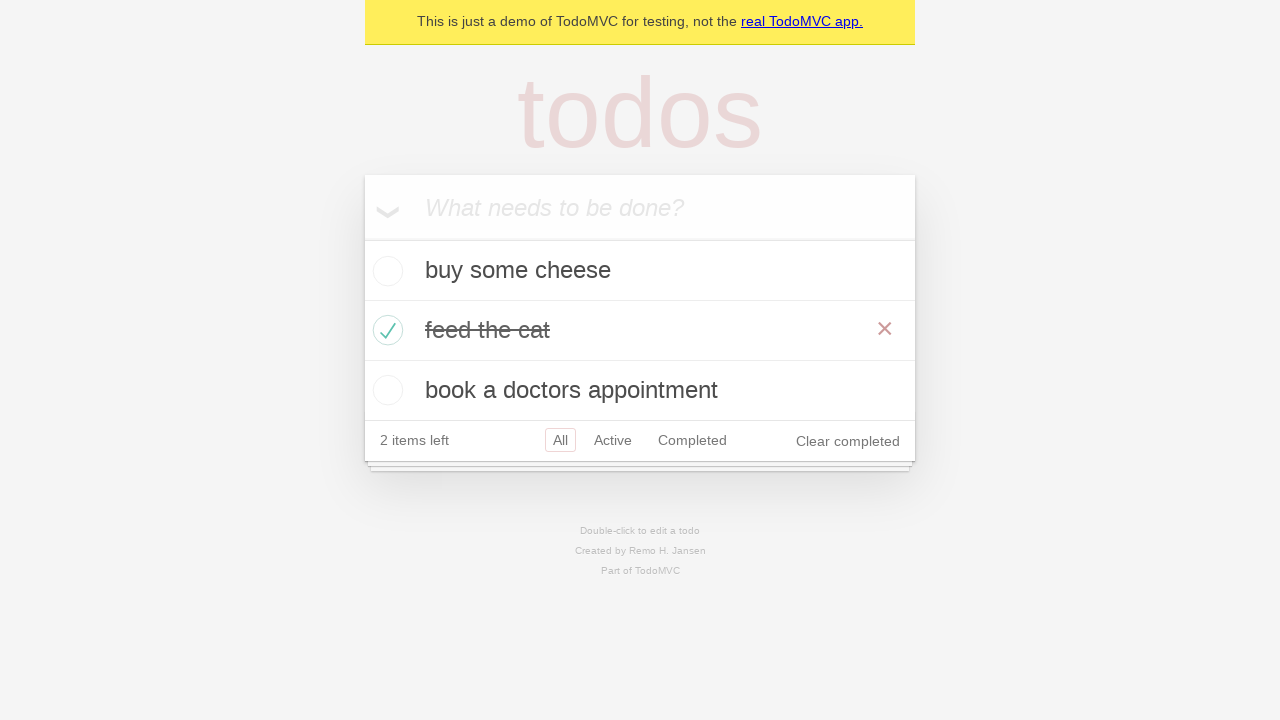

Clicked the 'Clear completed' button at (848, 441) on internal:role=button[name="Clear completed"i]
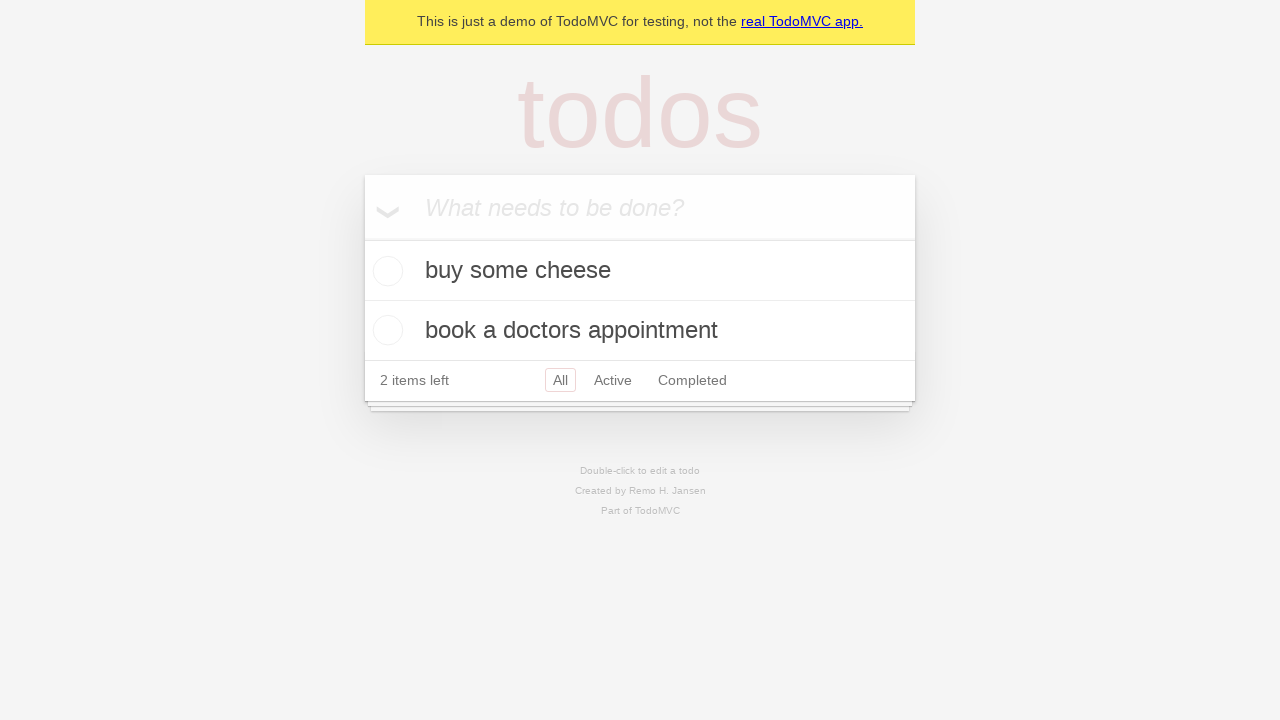

Waited for todo items to update after clearing completed items
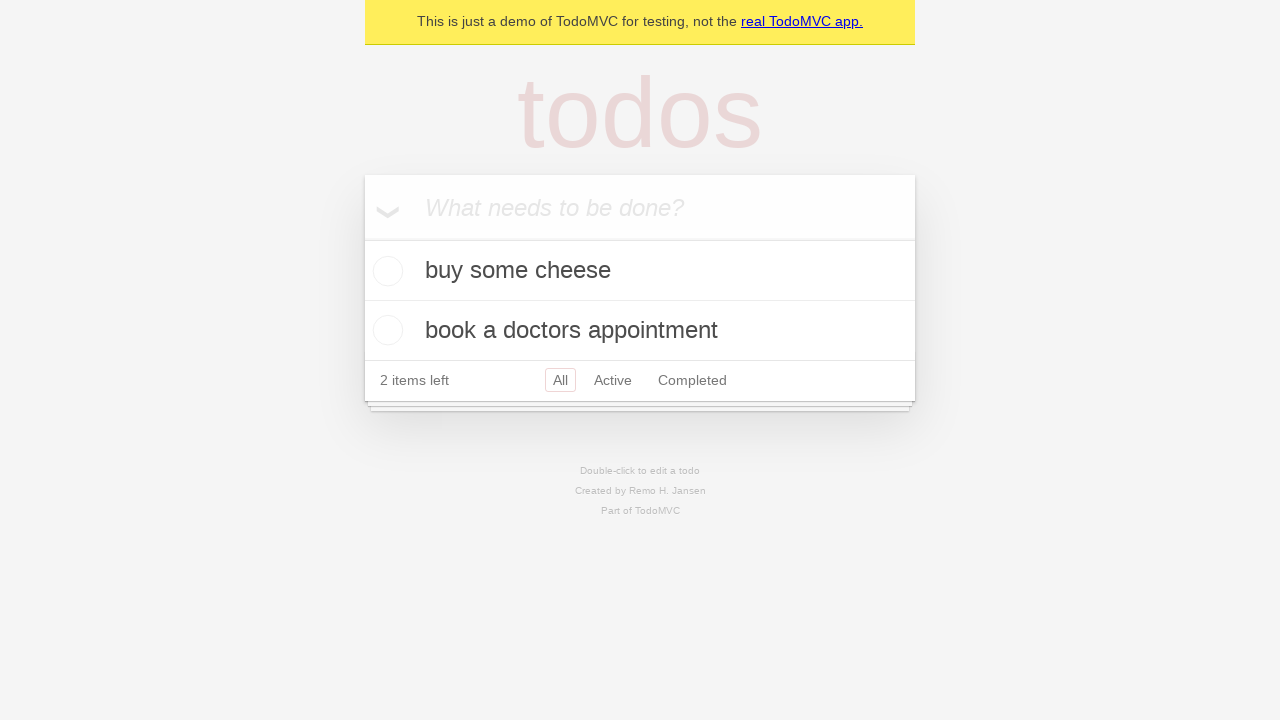

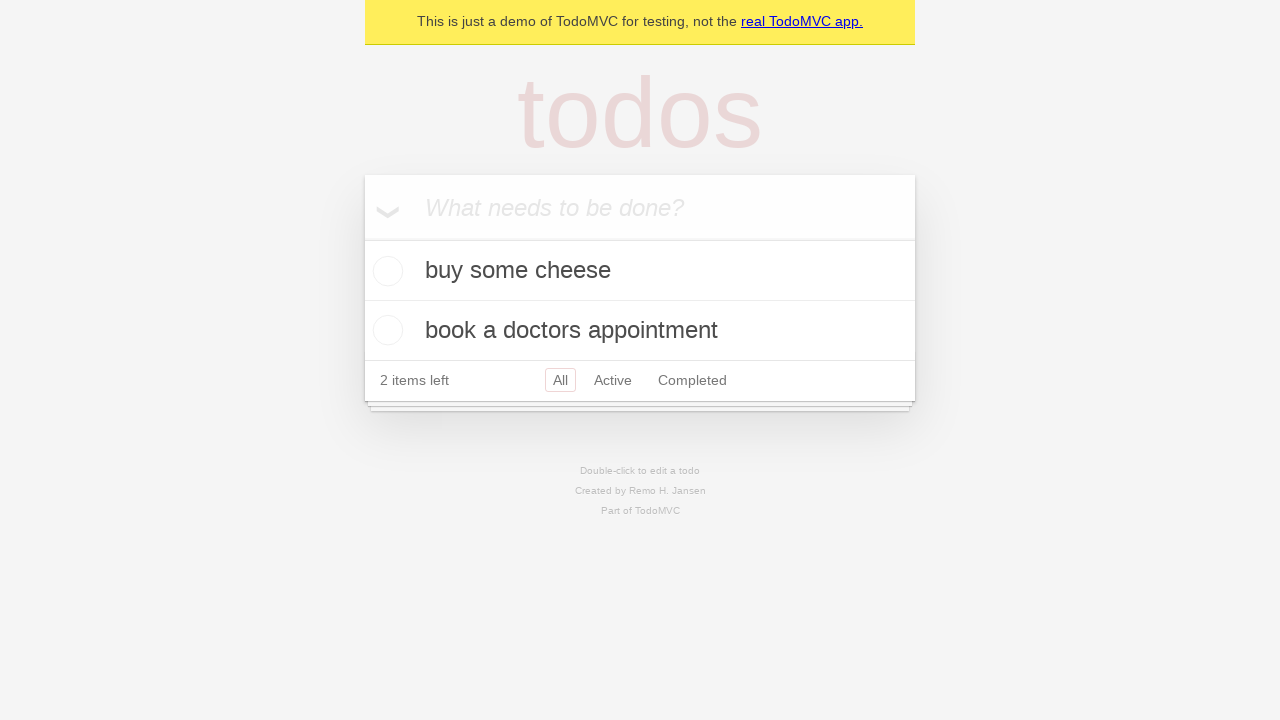